Tests using Space key to toggle task checkbox completion status on and off.

Starting URL: https://todomvc.com/examples/typescript-react/#/

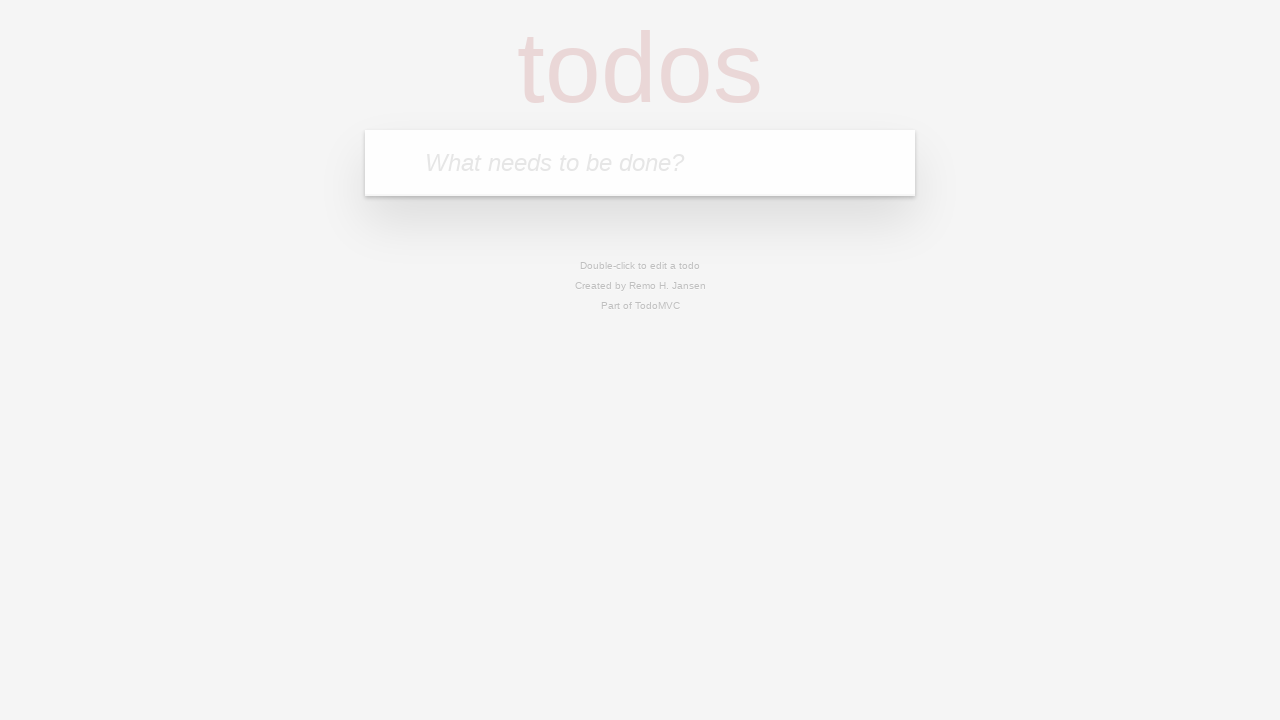

Located the task input field with placeholder 'What needs to be done?'
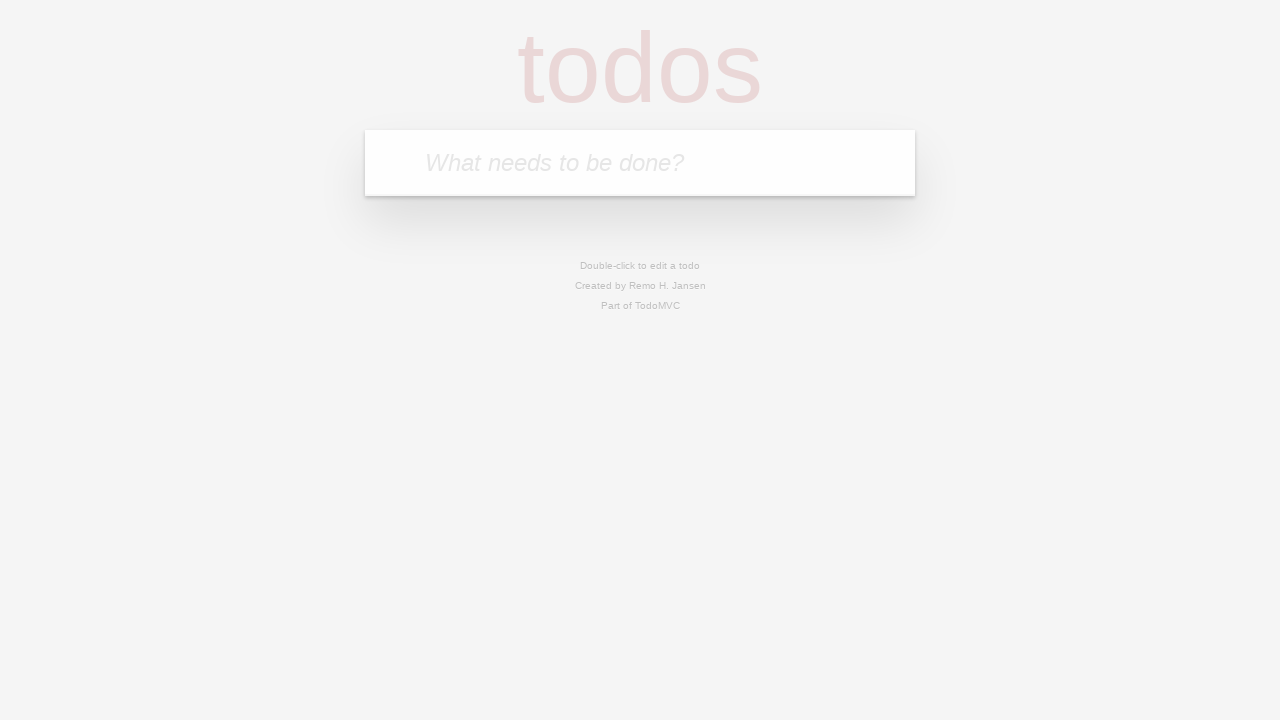

Filled input field with task text 'Space key test' on internal:attr=[placeholder="What needs to be done?"i]
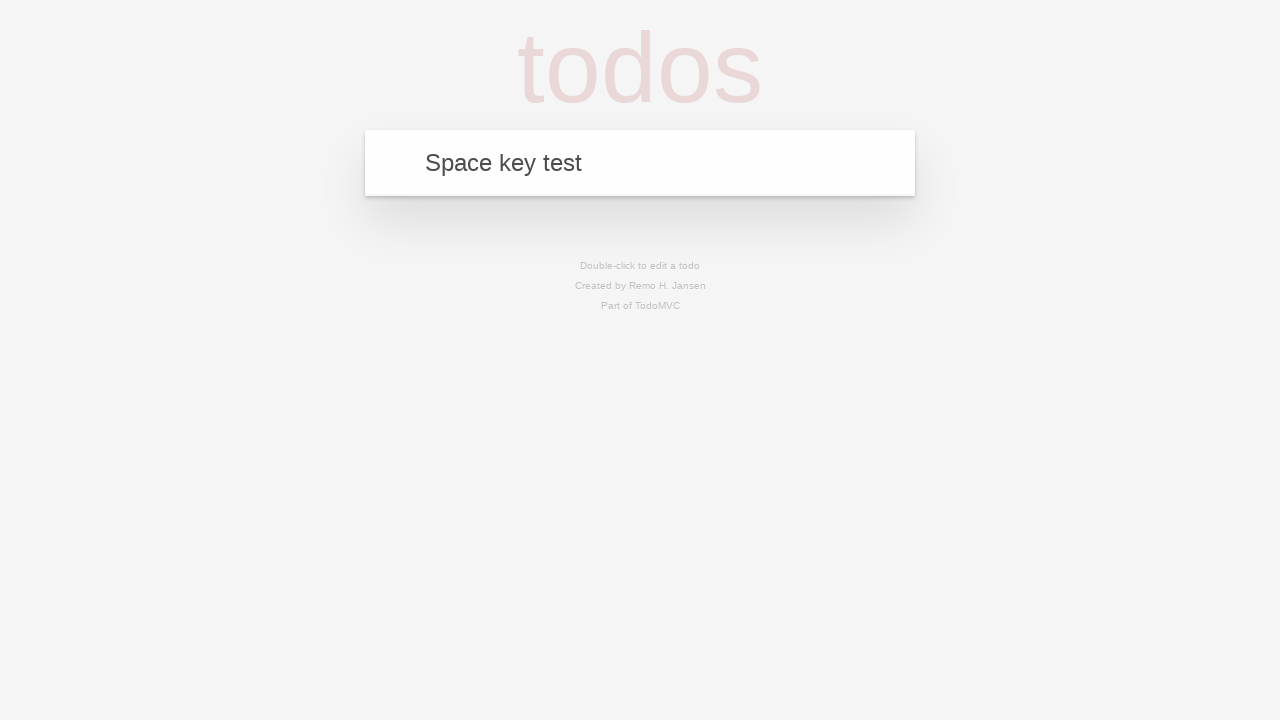

Pressed Enter to add the new task on internal:attr=[placeholder="What needs to be done?"i]
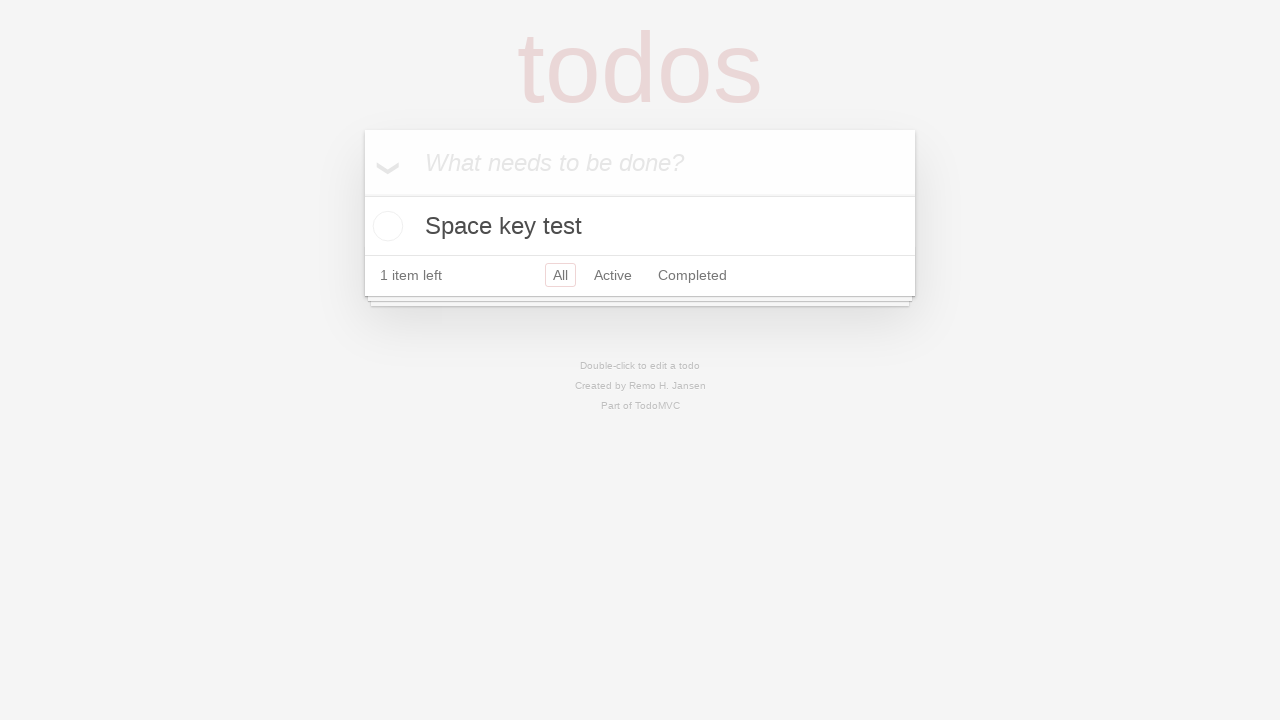

Located the first task checkbox in the task list
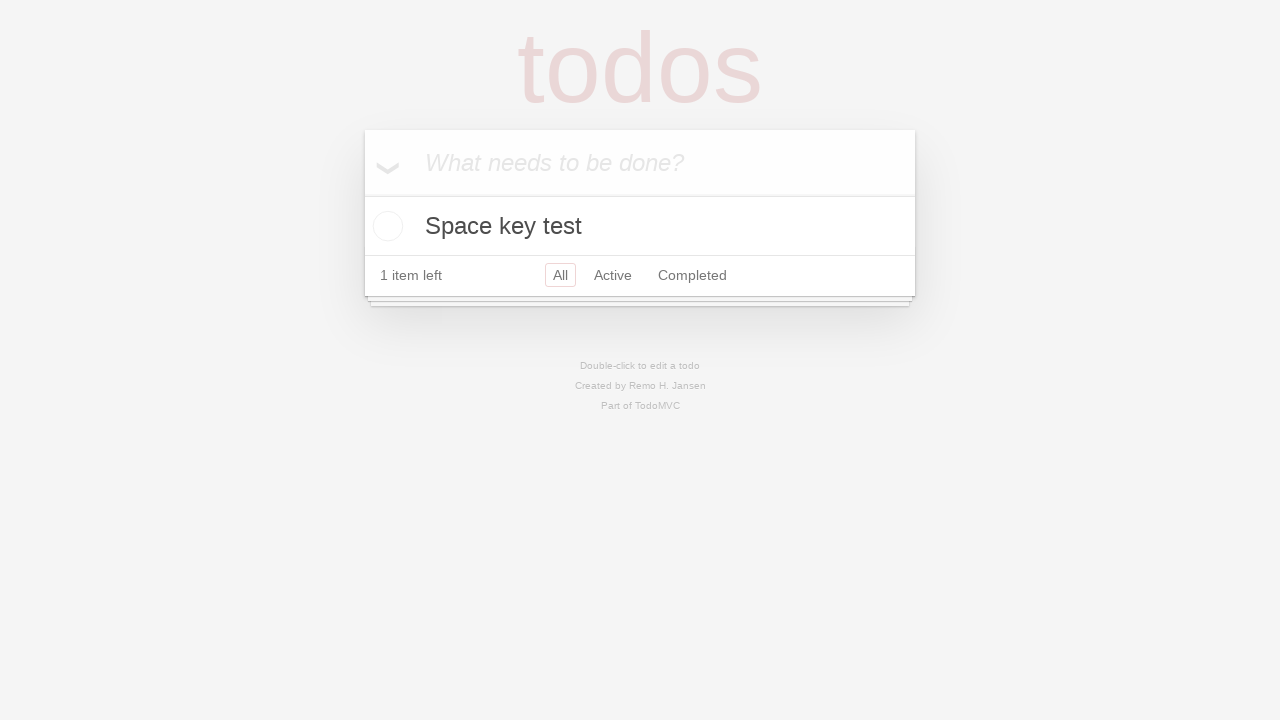

Focused on the task checkbox on internal:role=list >> internal:role=checkbox >> nth=0
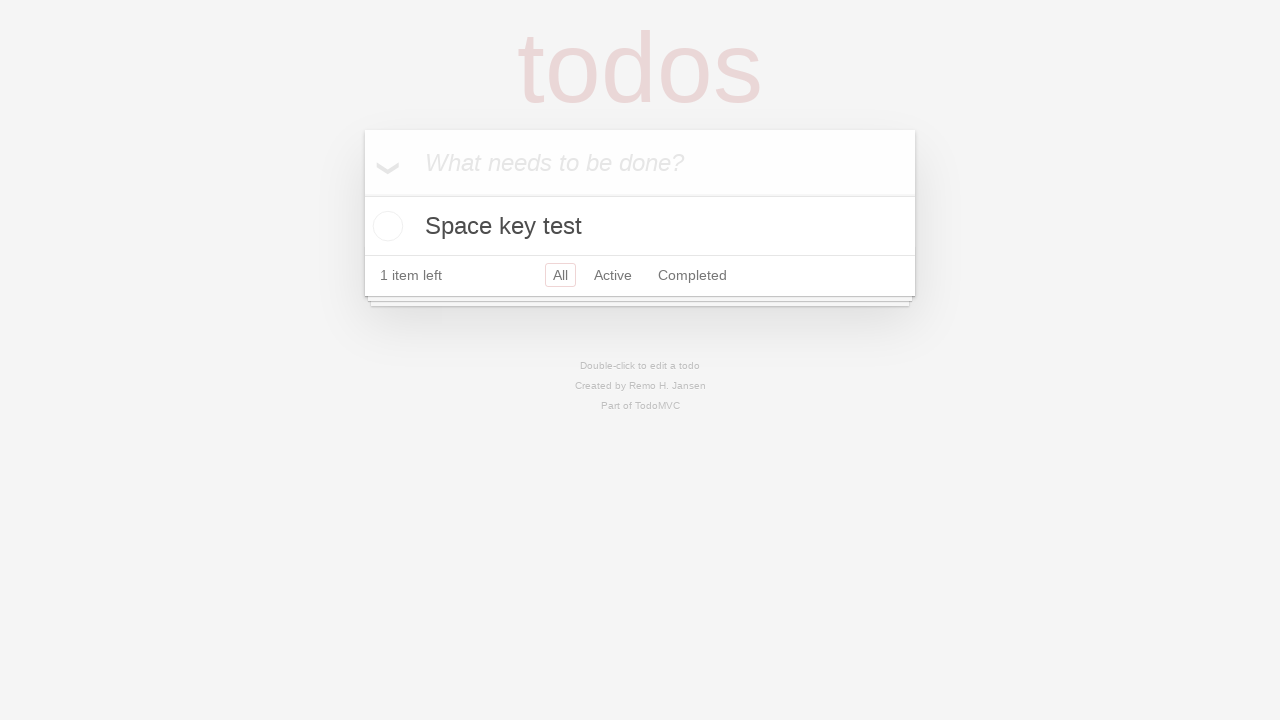

Pressed Space key to mark task as completed
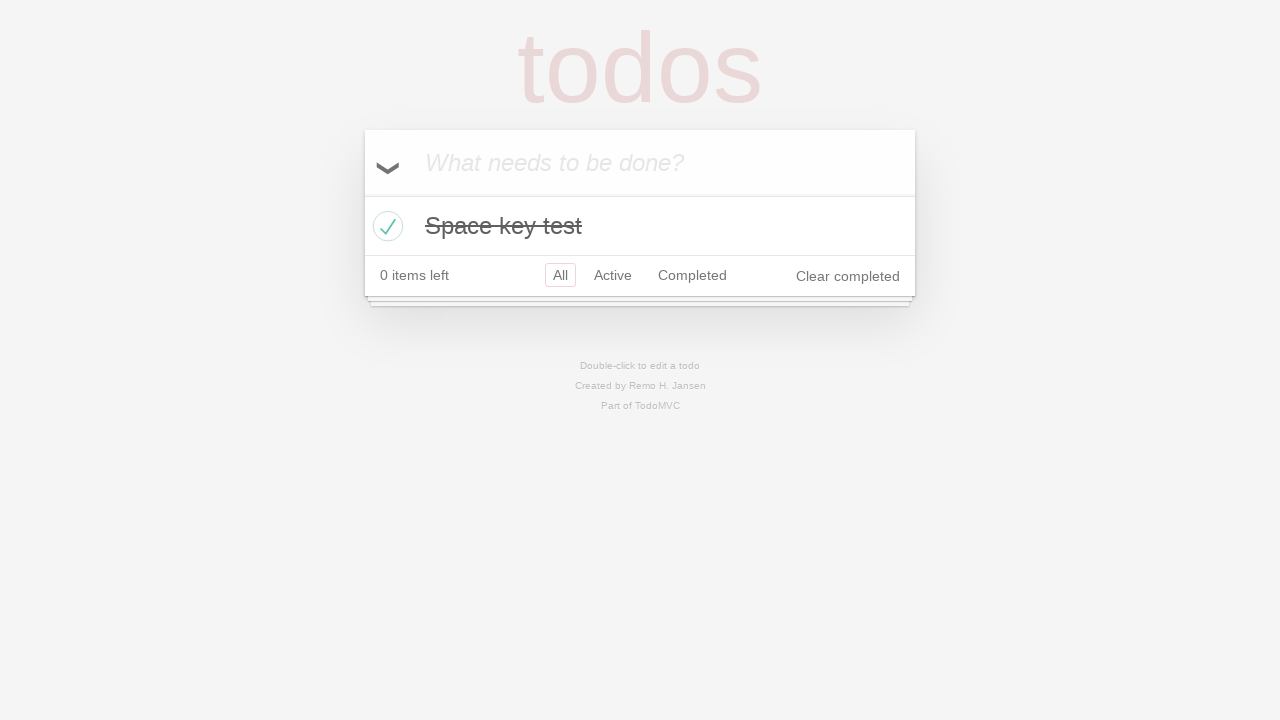

Verified task is marked as completed with .completed class
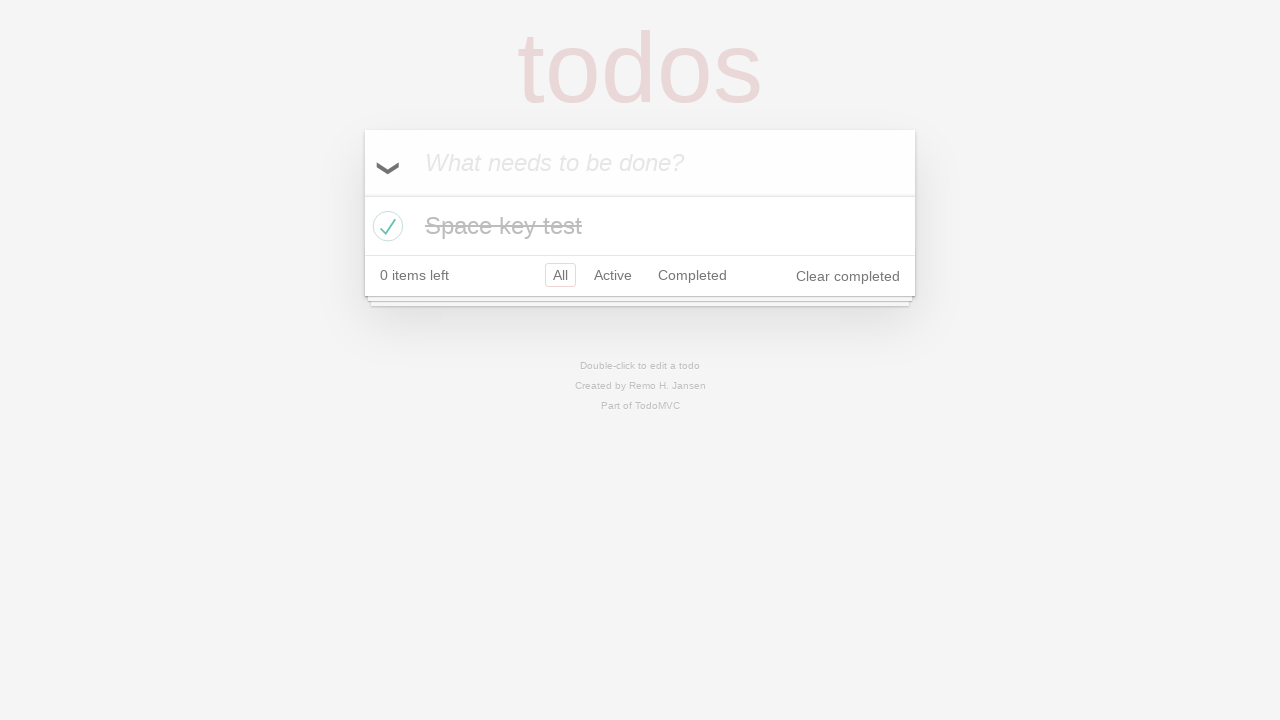

Pressed Space key again to unmark task as completed
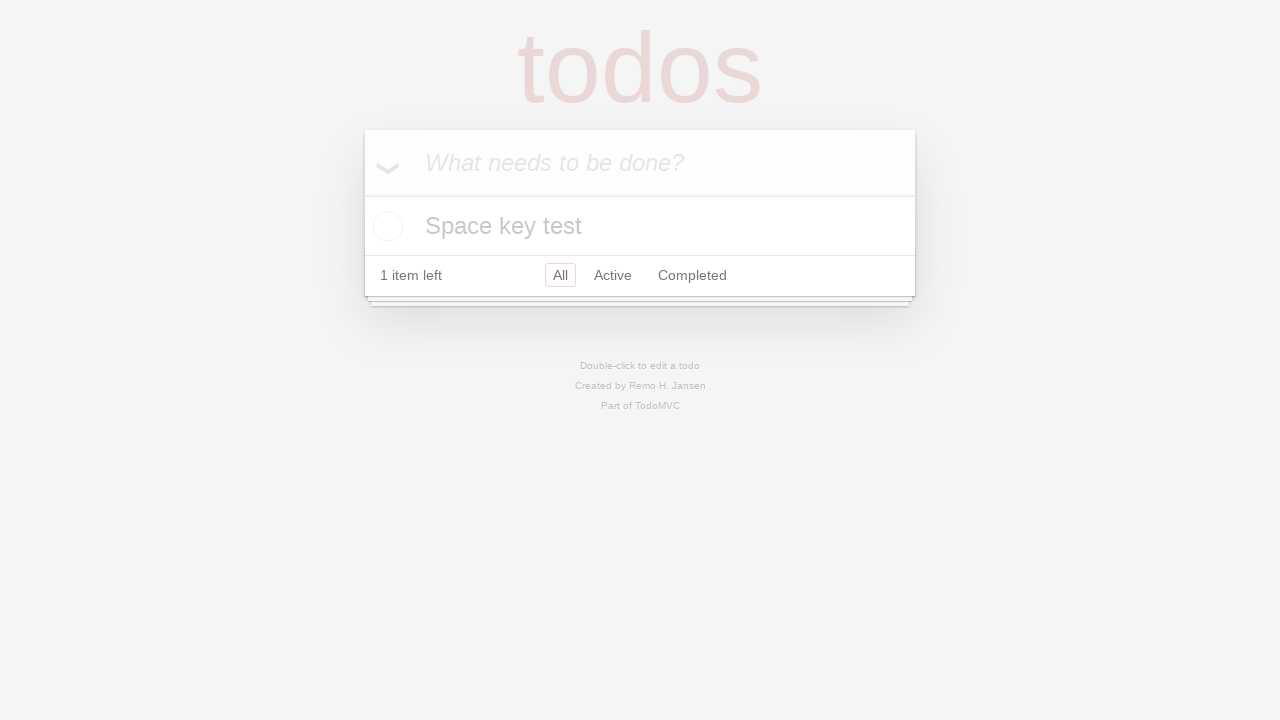

Verified task is no longer marked as completed
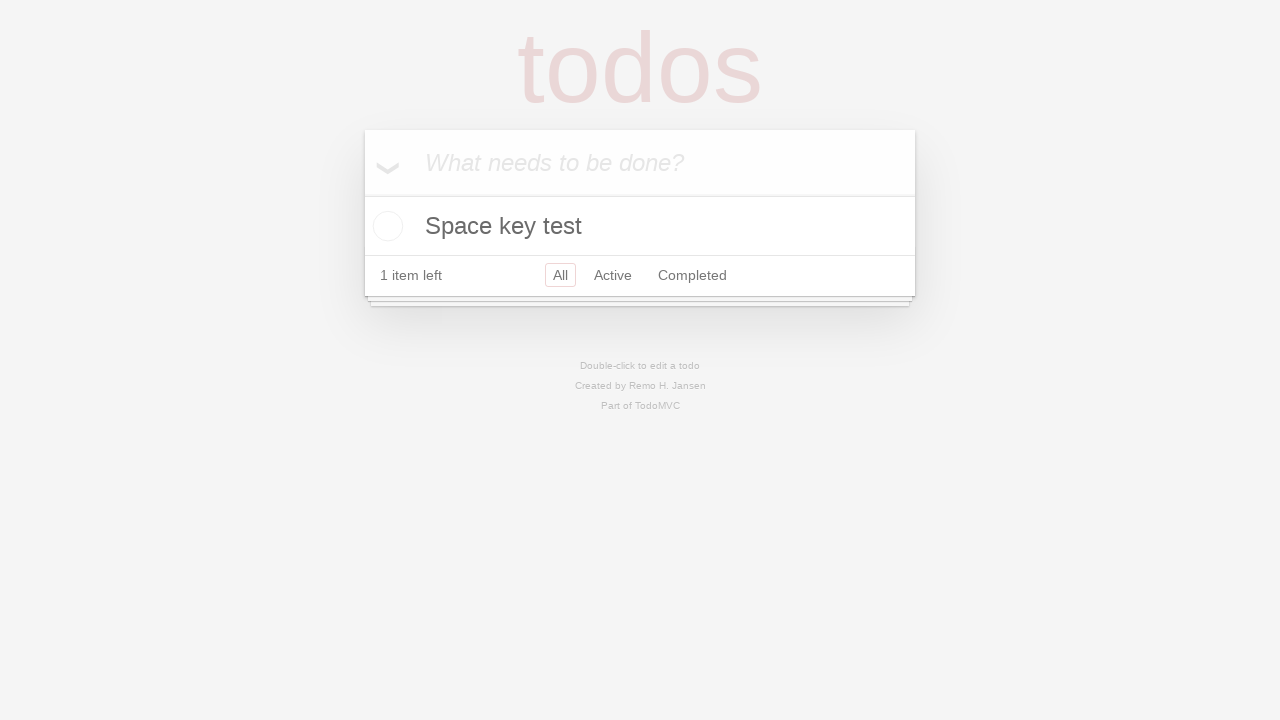

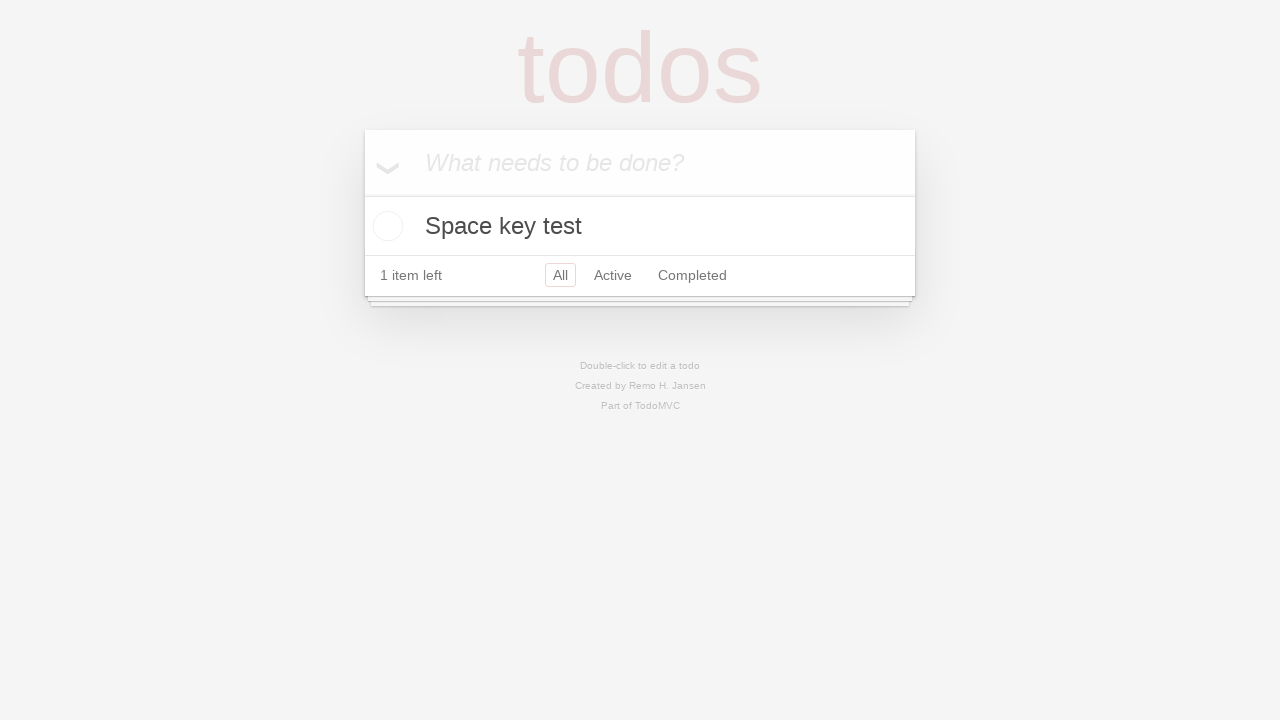